Tests window handling functionality by opening a new window, switching between windows, and verifying page titles and text content

Starting URL: https://the-internet.herokuapp.com/windows

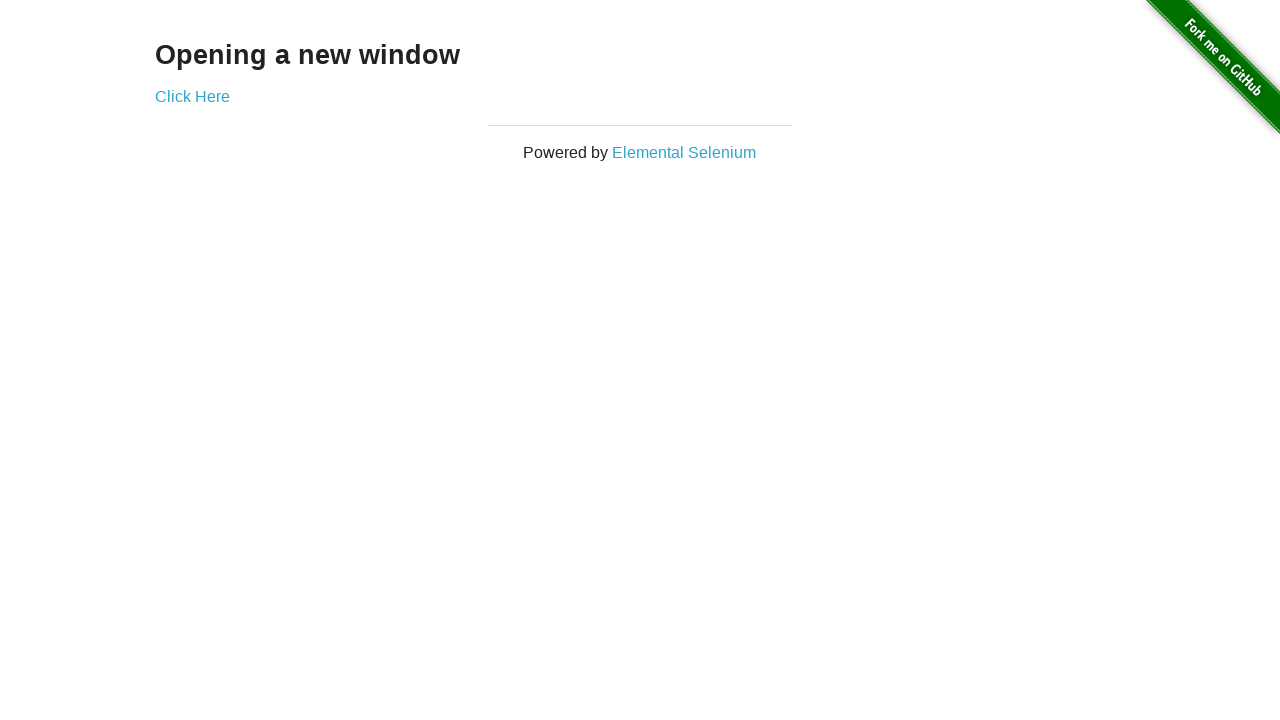

Stored main window handle
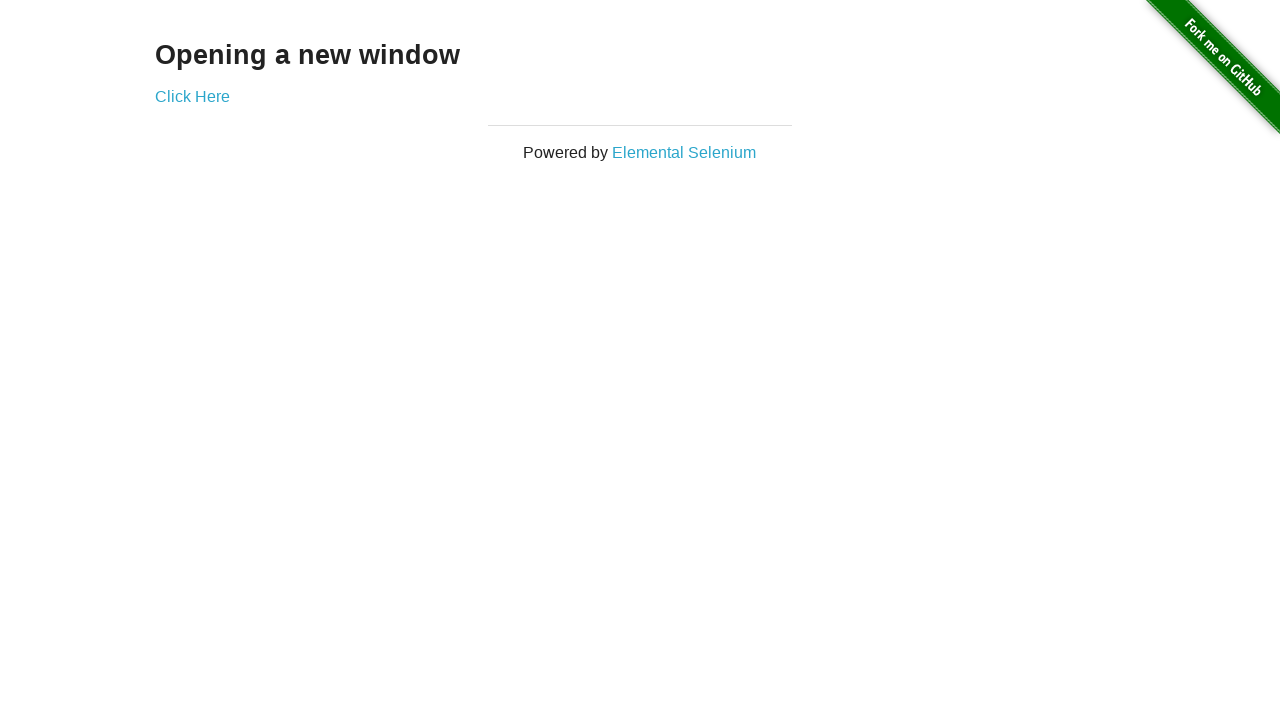

Verified initial page heading text is 'Opening a new window'
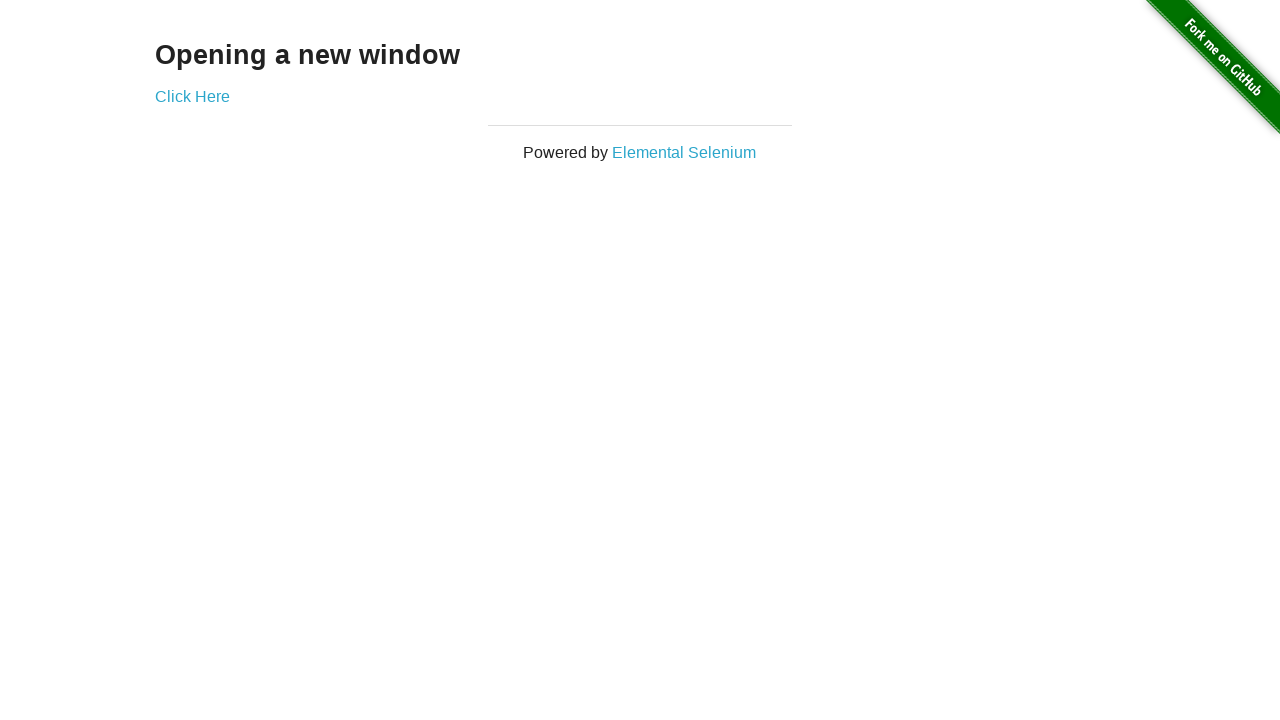

Verified initial page title is 'The Internet'
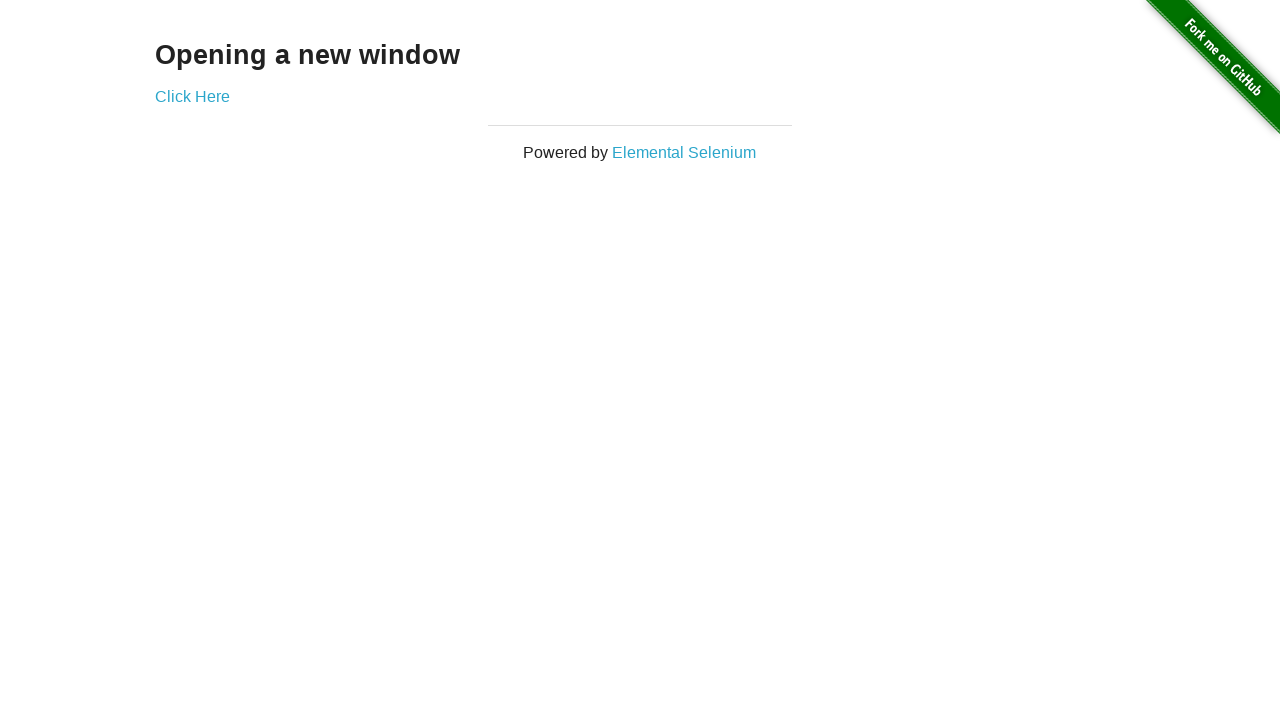

Clicked 'Click Here' button to open new window at (192, 96) on xpath=//*[.='Click Here']
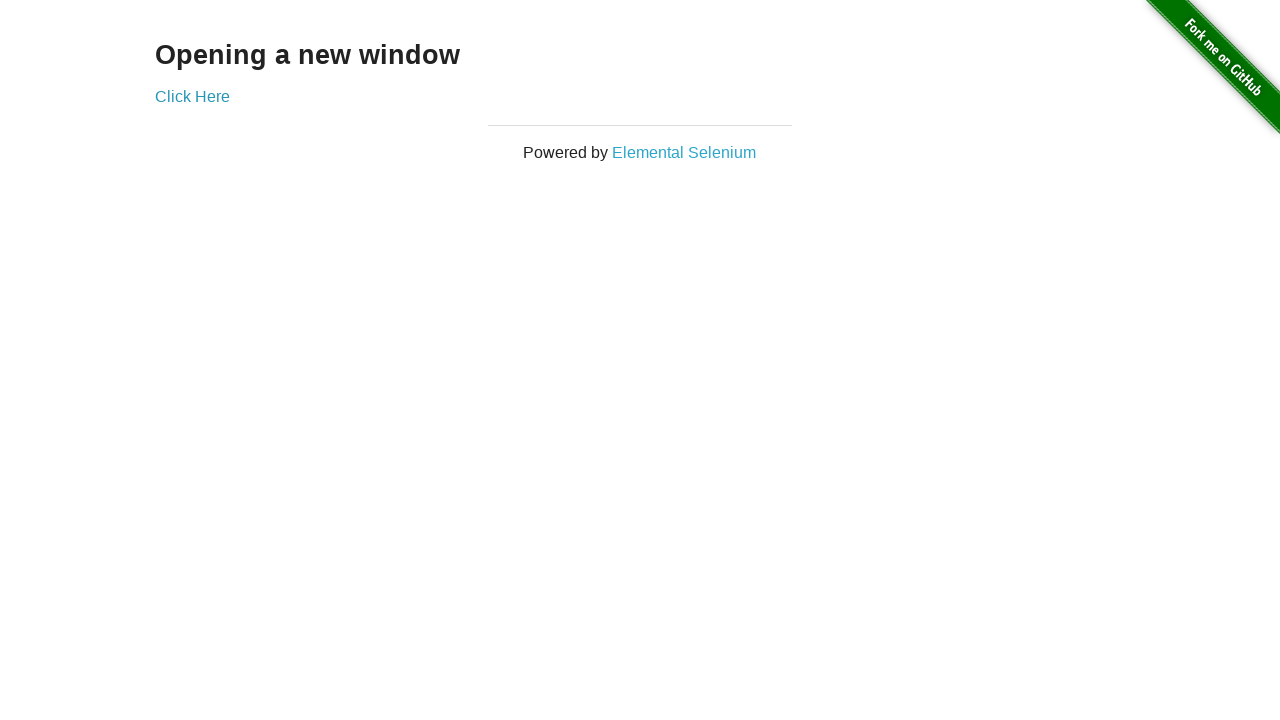

New window opened and stored reference
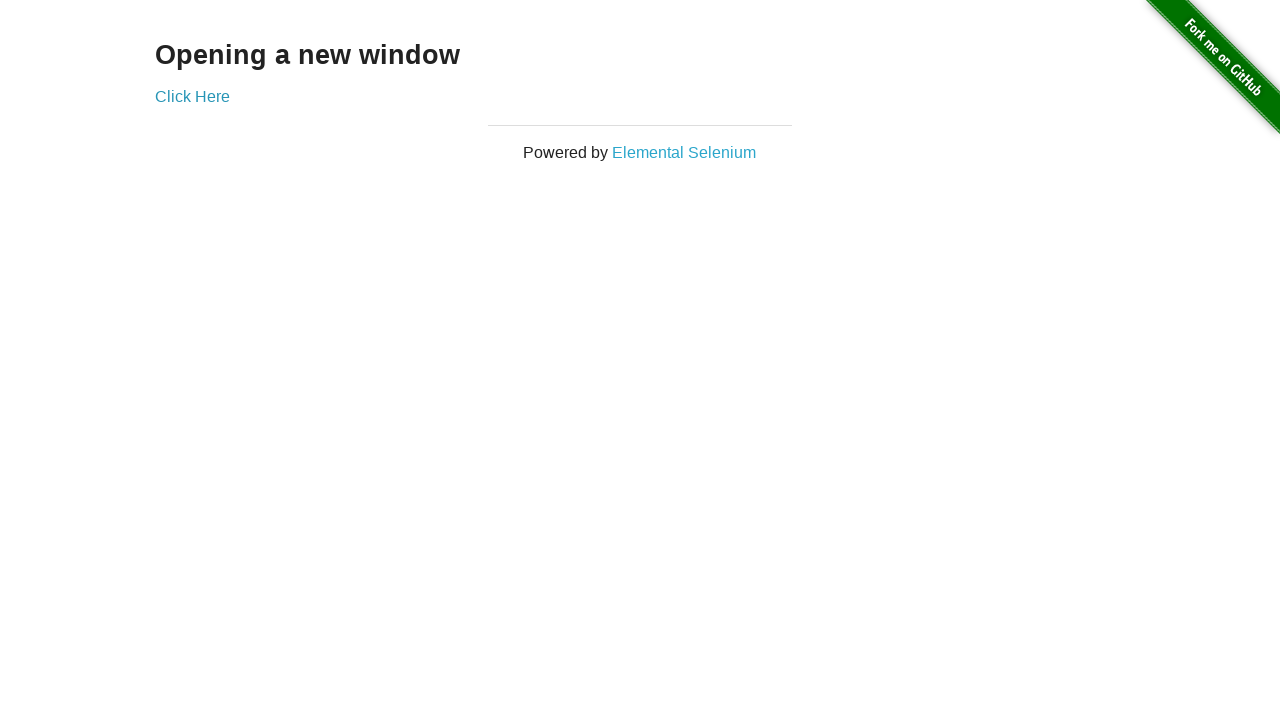

Verified new window title is 'New Window'
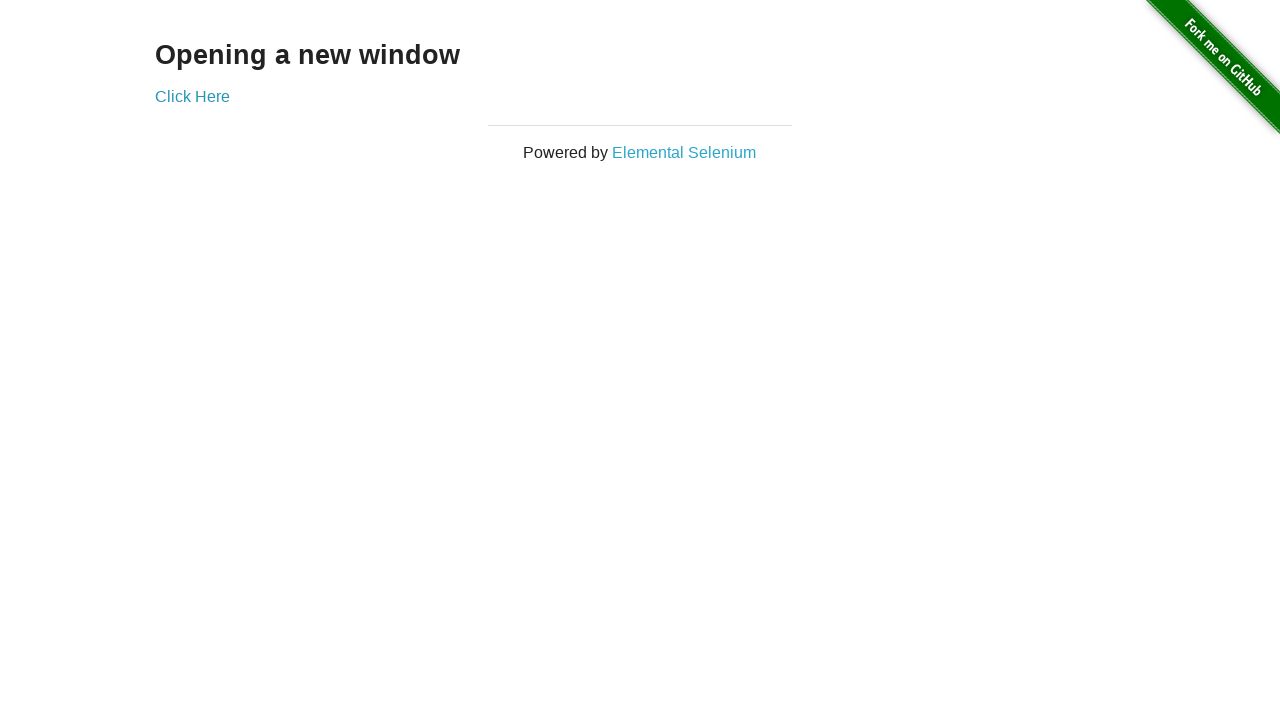

Verified main window title is still 'The Internet'
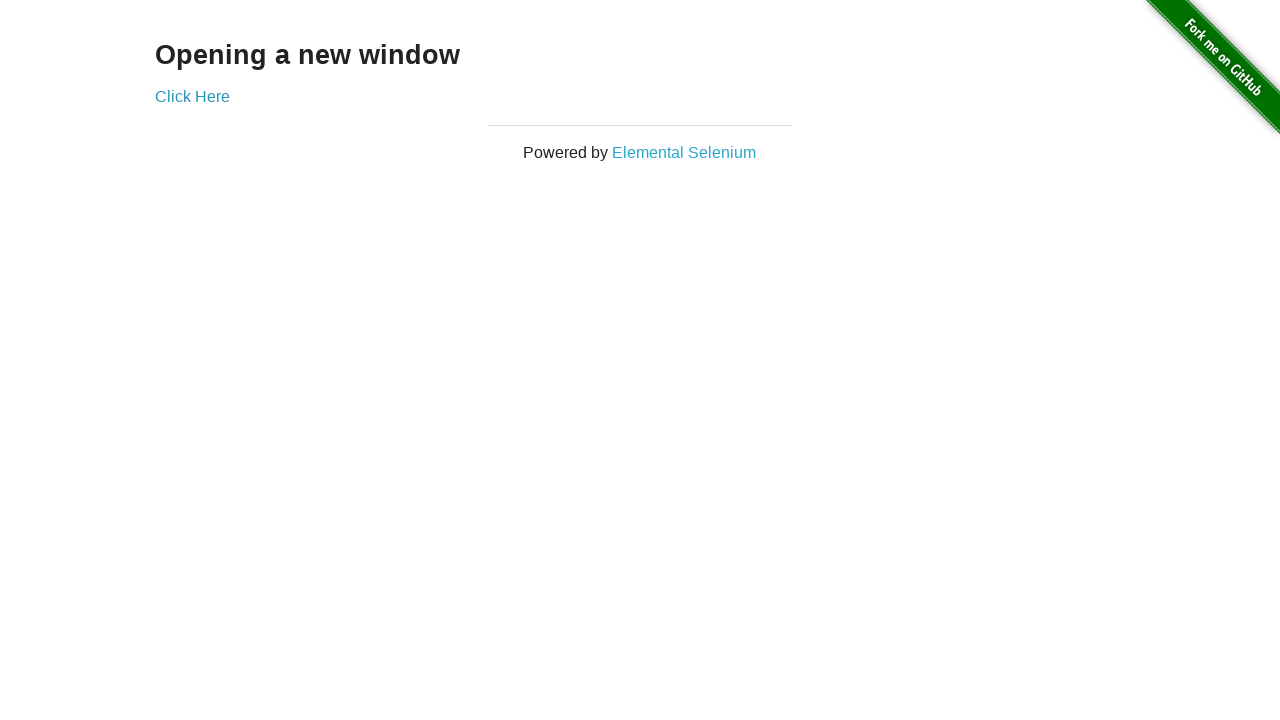

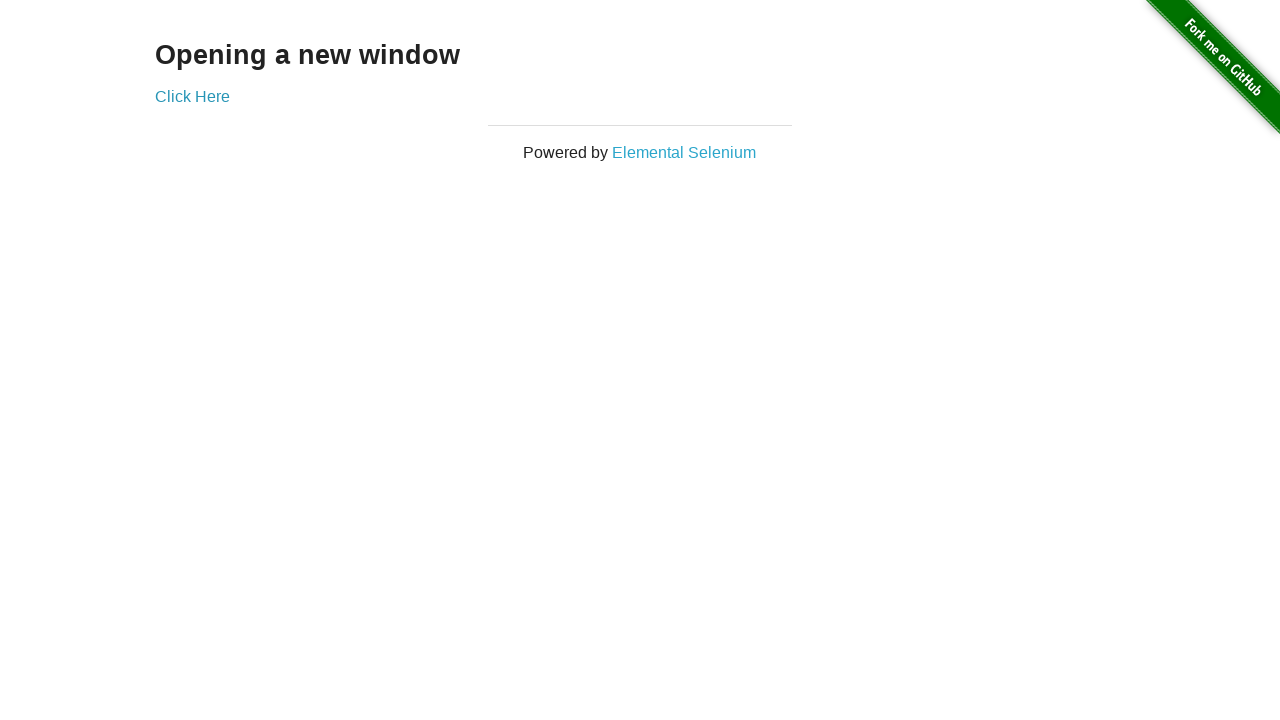